Tests a text box form by filling in full name, email, current address, and permanent address fields, then scrolling down and submitting

Starting URL: https://demoqa.com/text-box

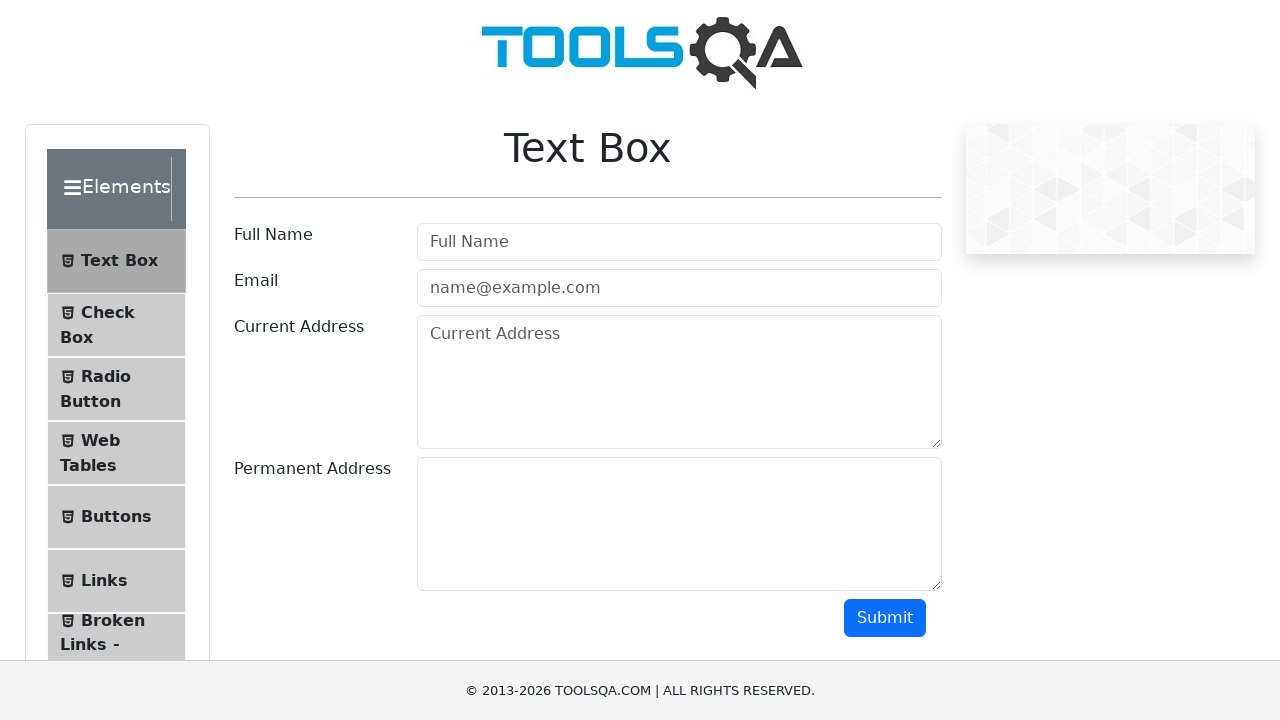

Filled full name field with 'Jennifer Williams' on #userName
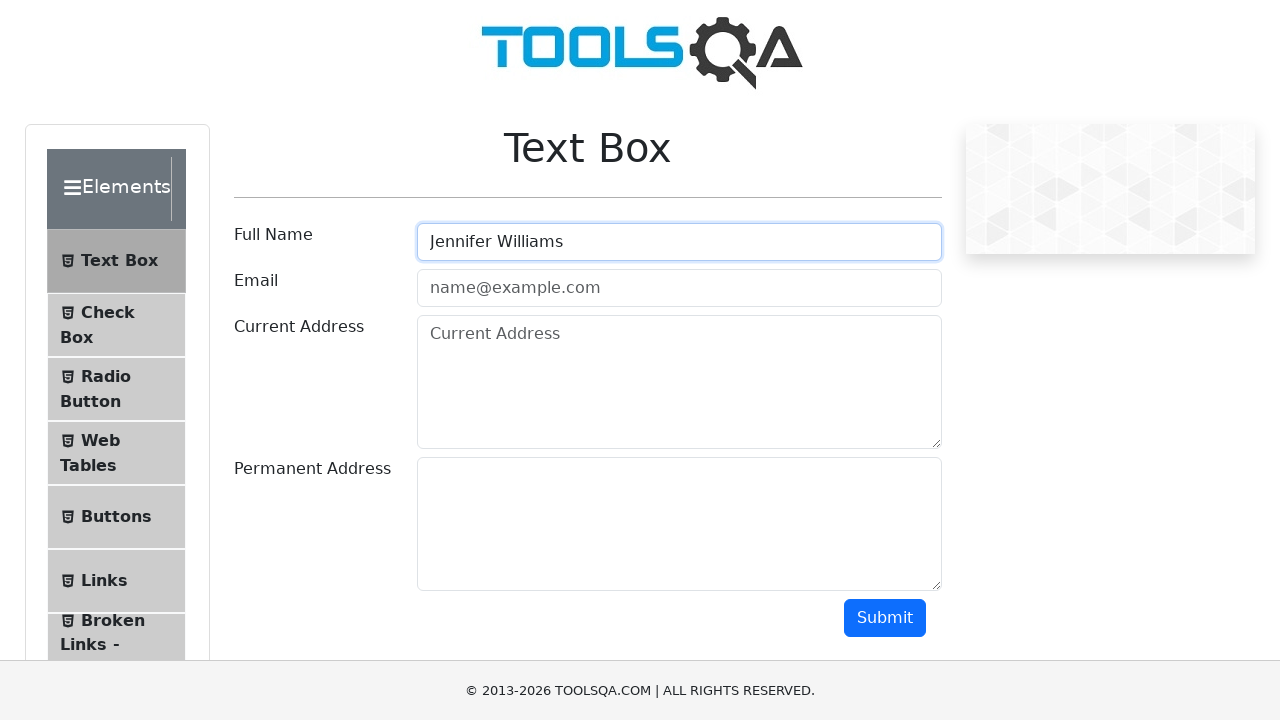

Filled email field with 'jennifer.williams@example.com' on #userEmail
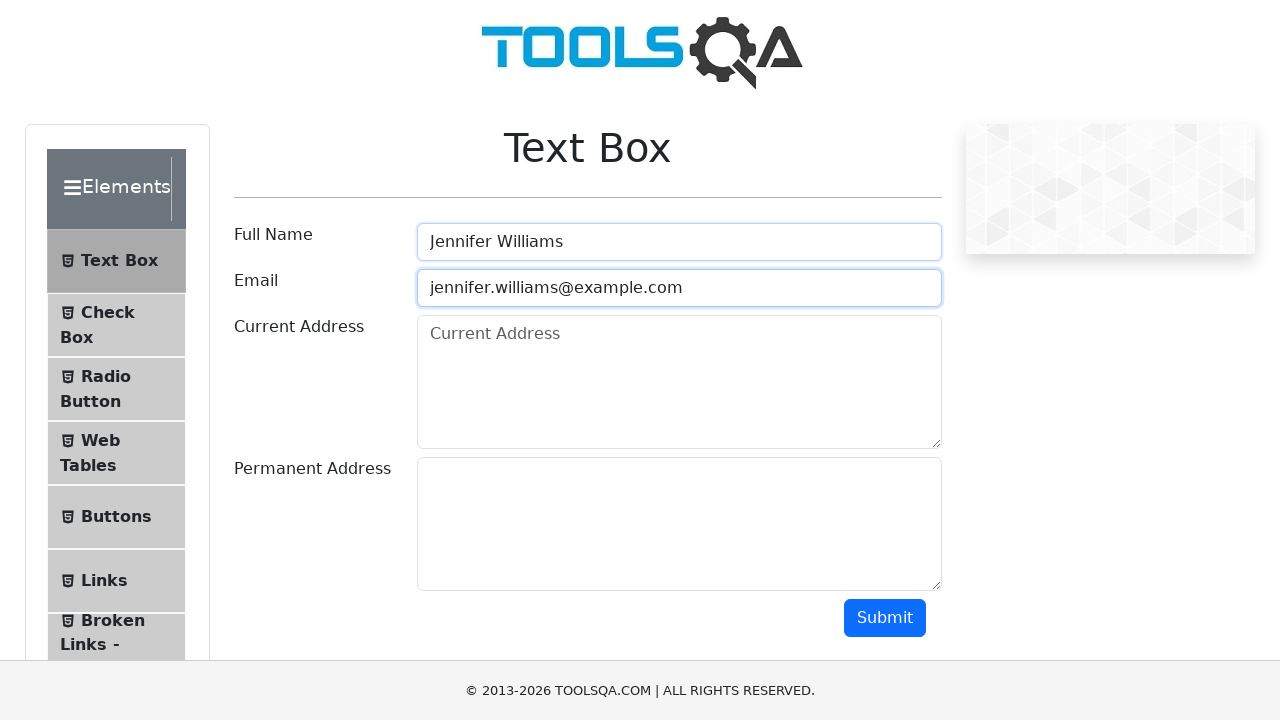

Filled current address field with '456 Oak Avenue, Chicago' on #currentAddress
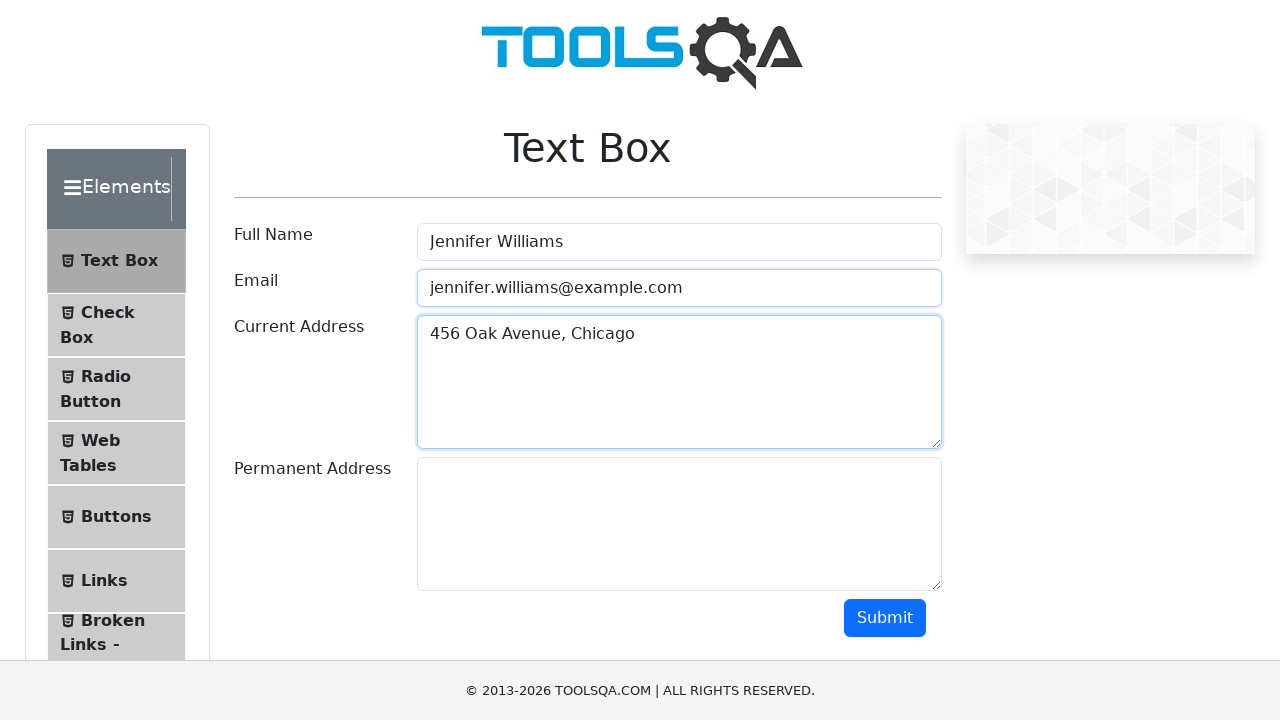

Filled permanent address field with '789 Pine Street, Miami' on #permanentAddress
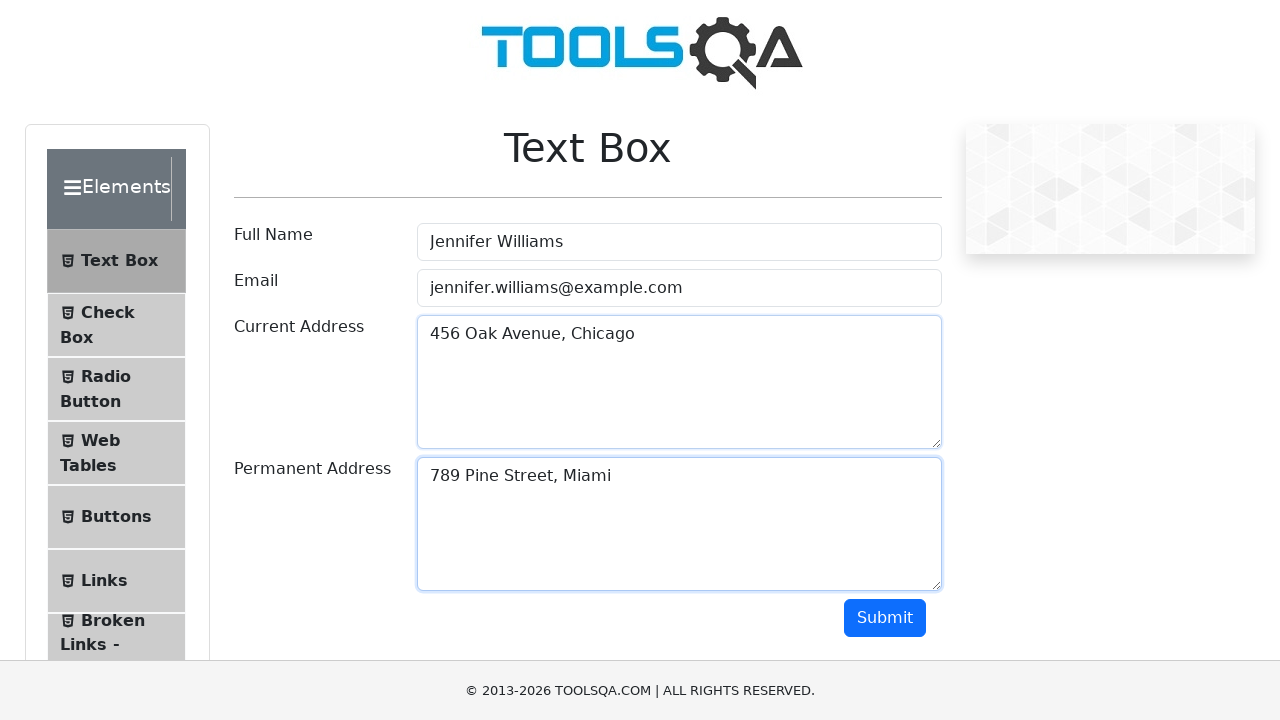

Scrolled down 350 pixels
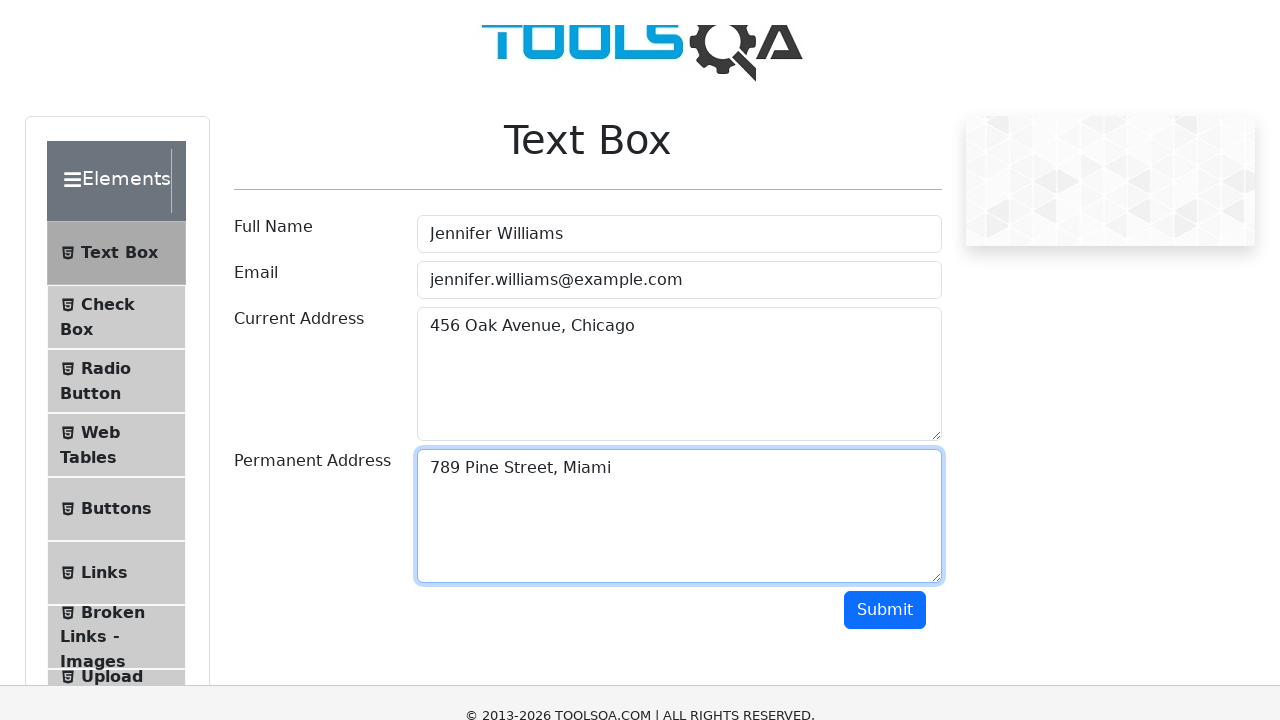

Clicked submit button to submit the form at (885, 268) on #submit
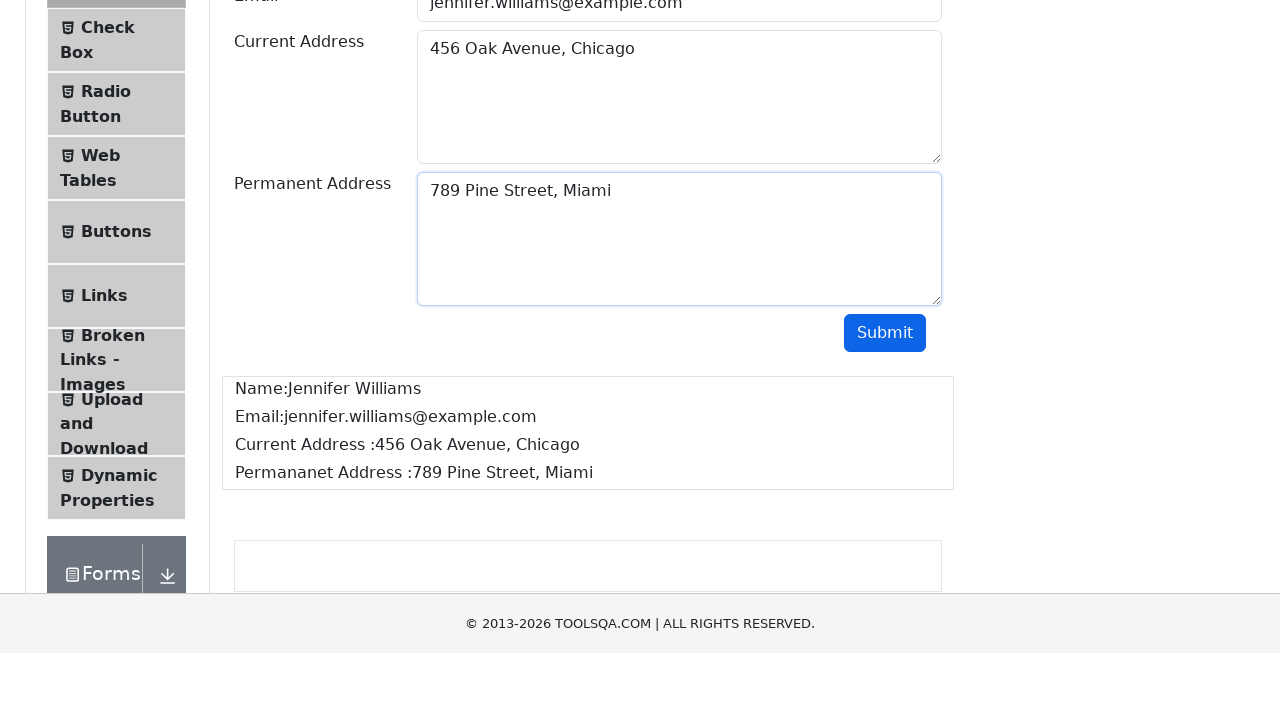

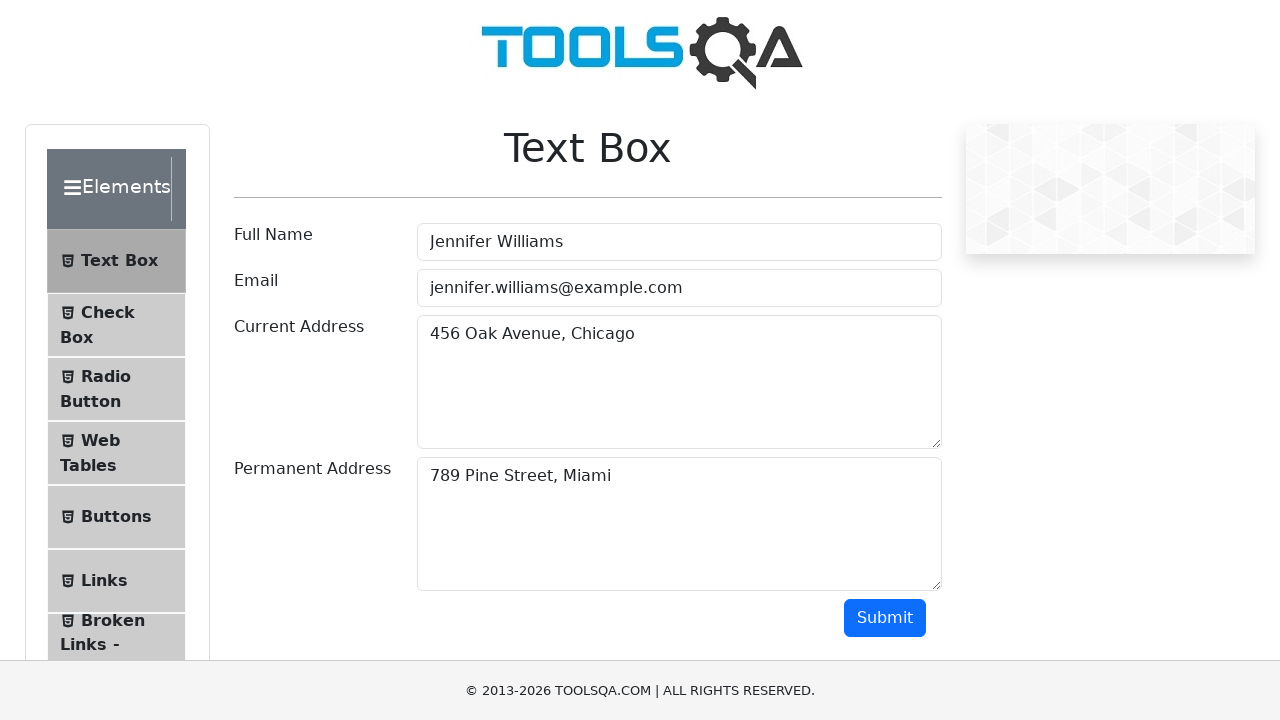